Tests concatenation of two positive integers (2 and 3 = 23) using the calculator

Starting URL: https://testsheepnz.github.io/BasicCalculator

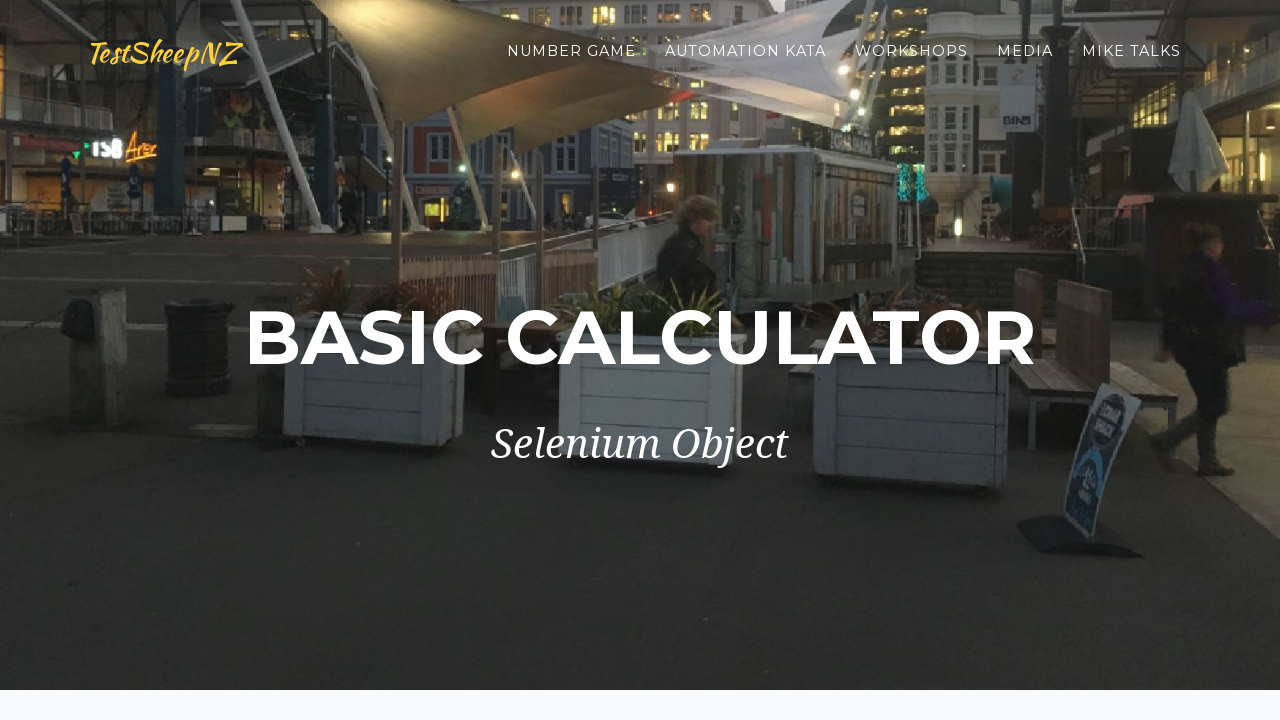

Selected build version 4 on #selectBuild
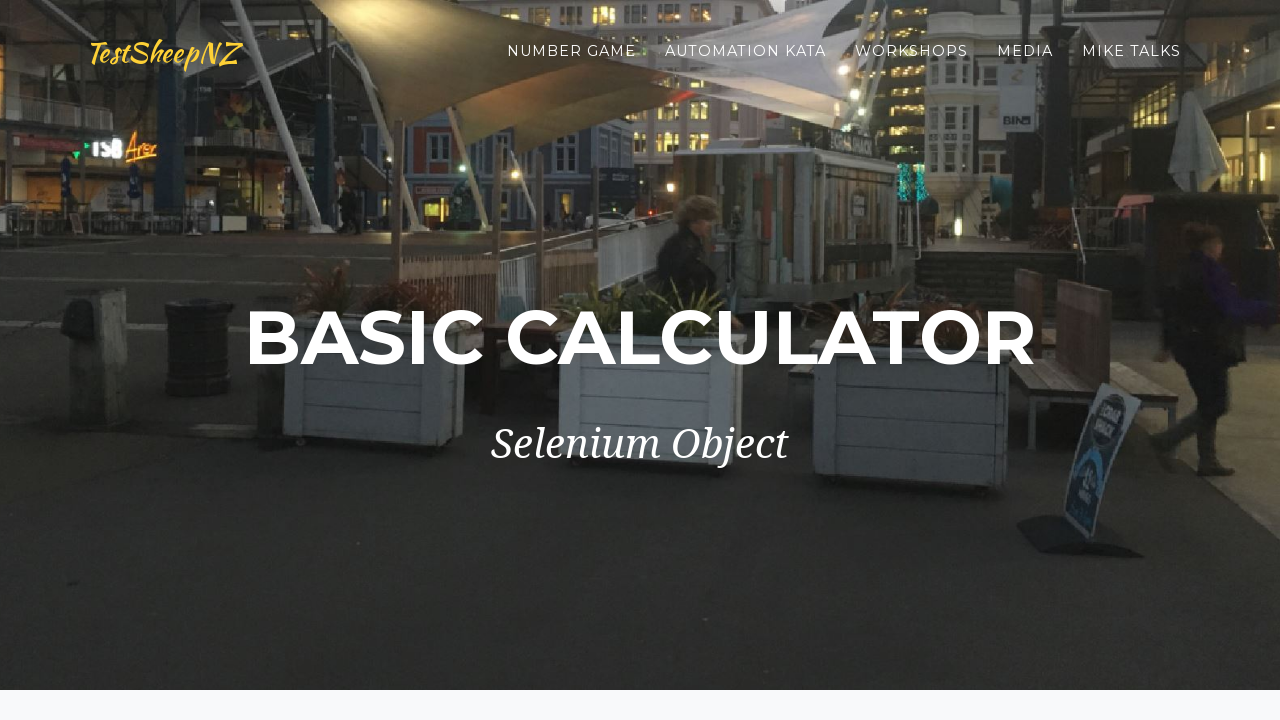

Entered first number 2 on #number1Field
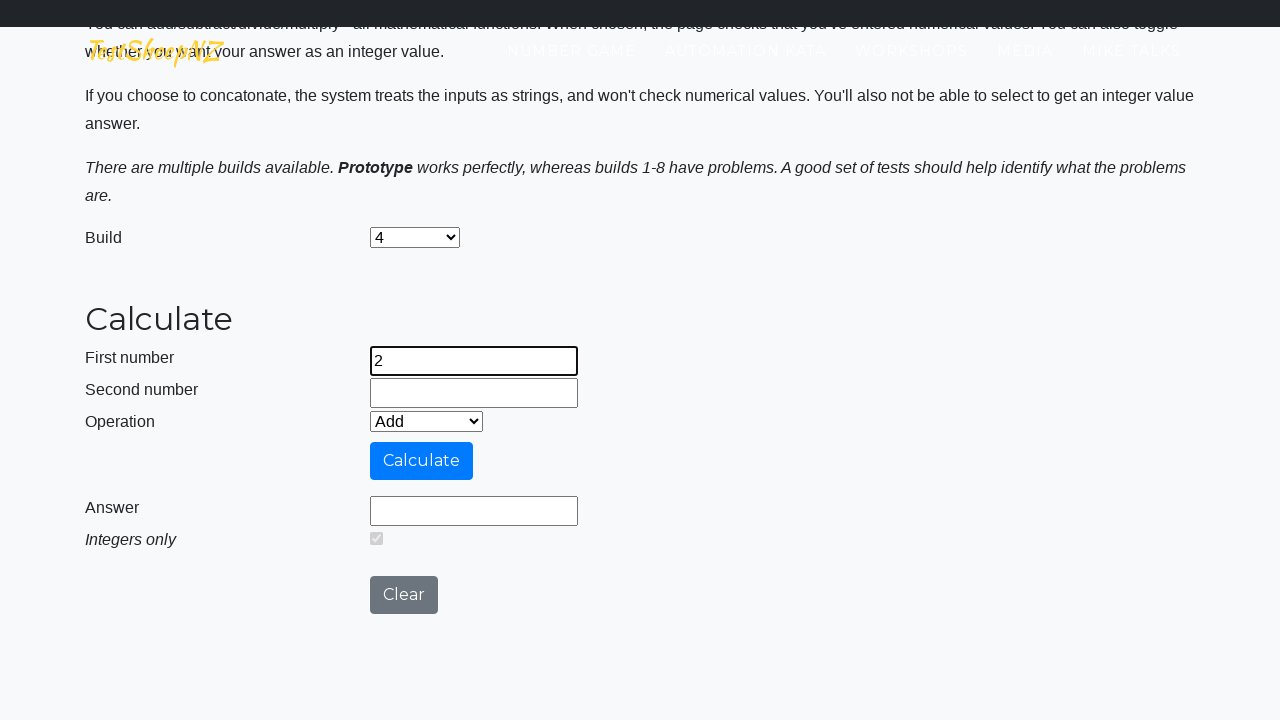

Entered second number 3 on #number2Field
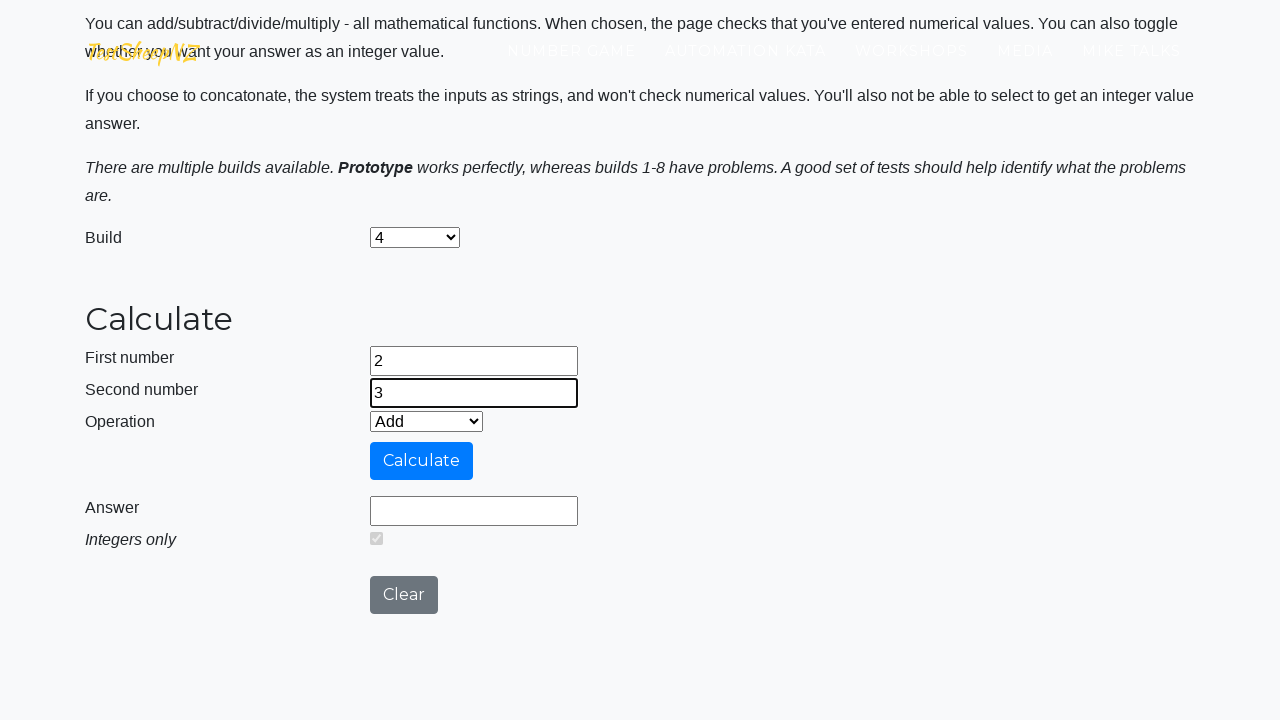

Selected Concatenate operation on #selectOperationDropdown
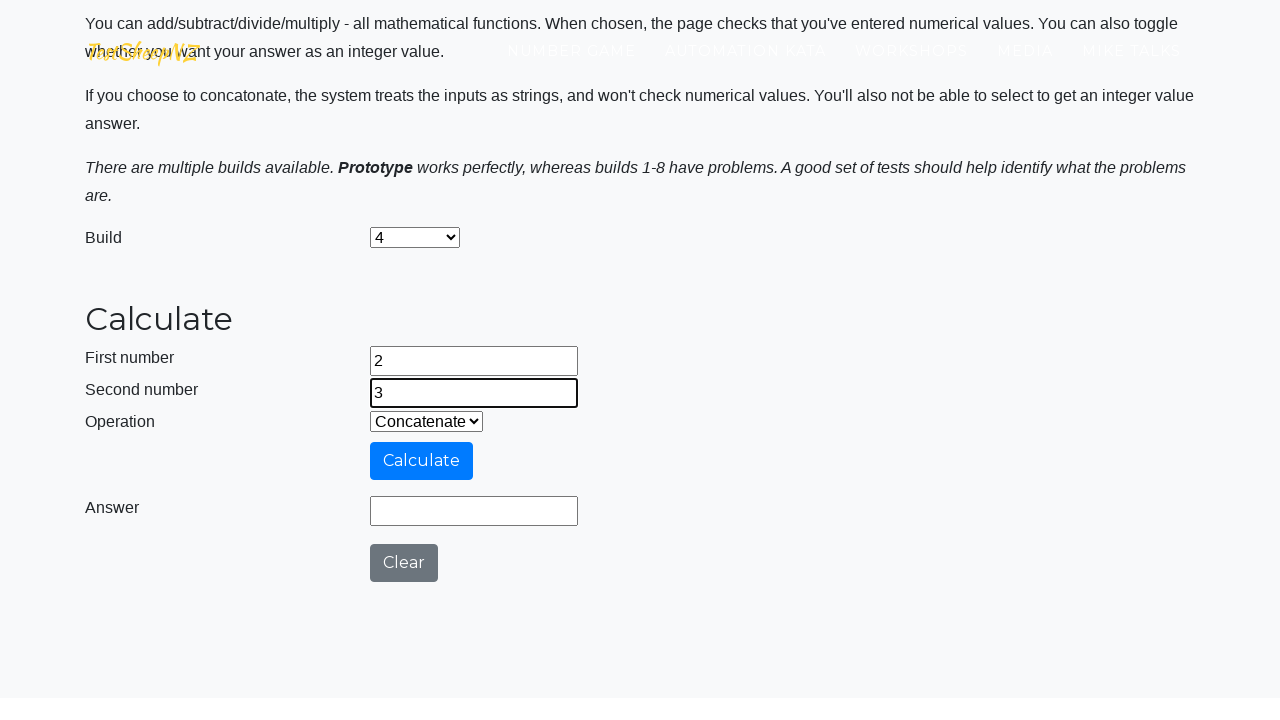

Clicked calculate button at (422, 461) on #calculateButton
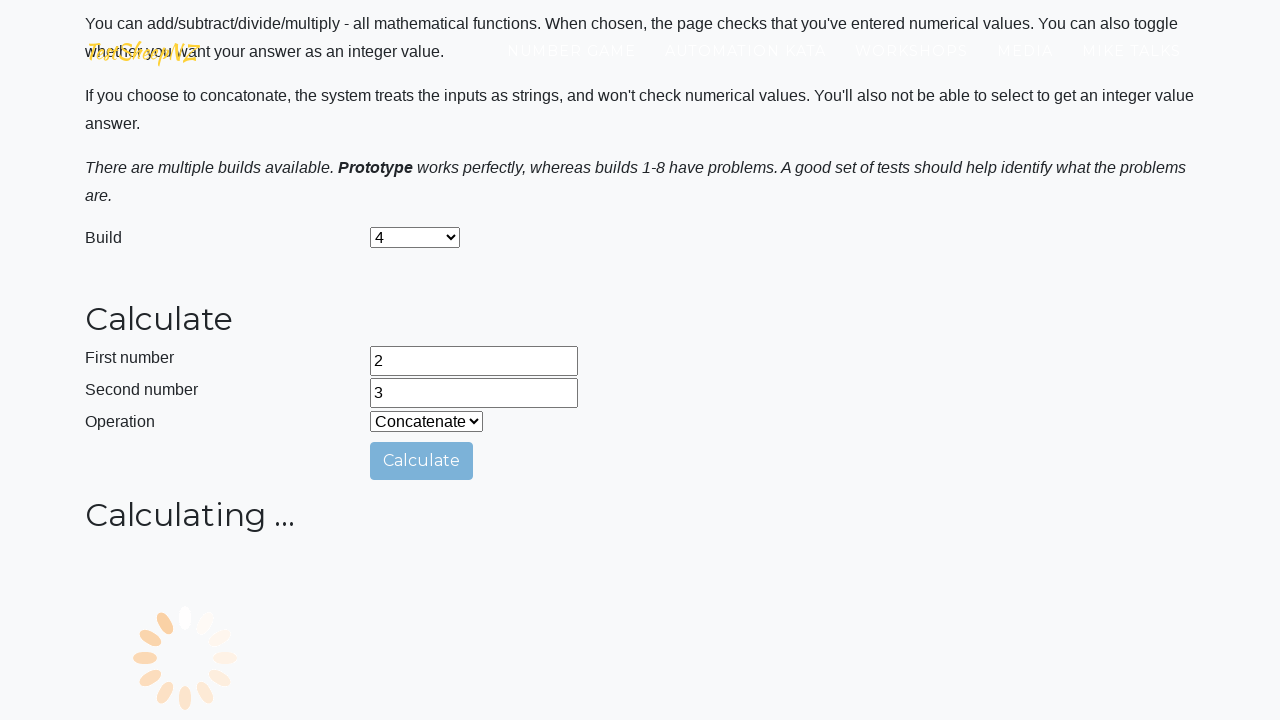

Answer field displayed expected result 23
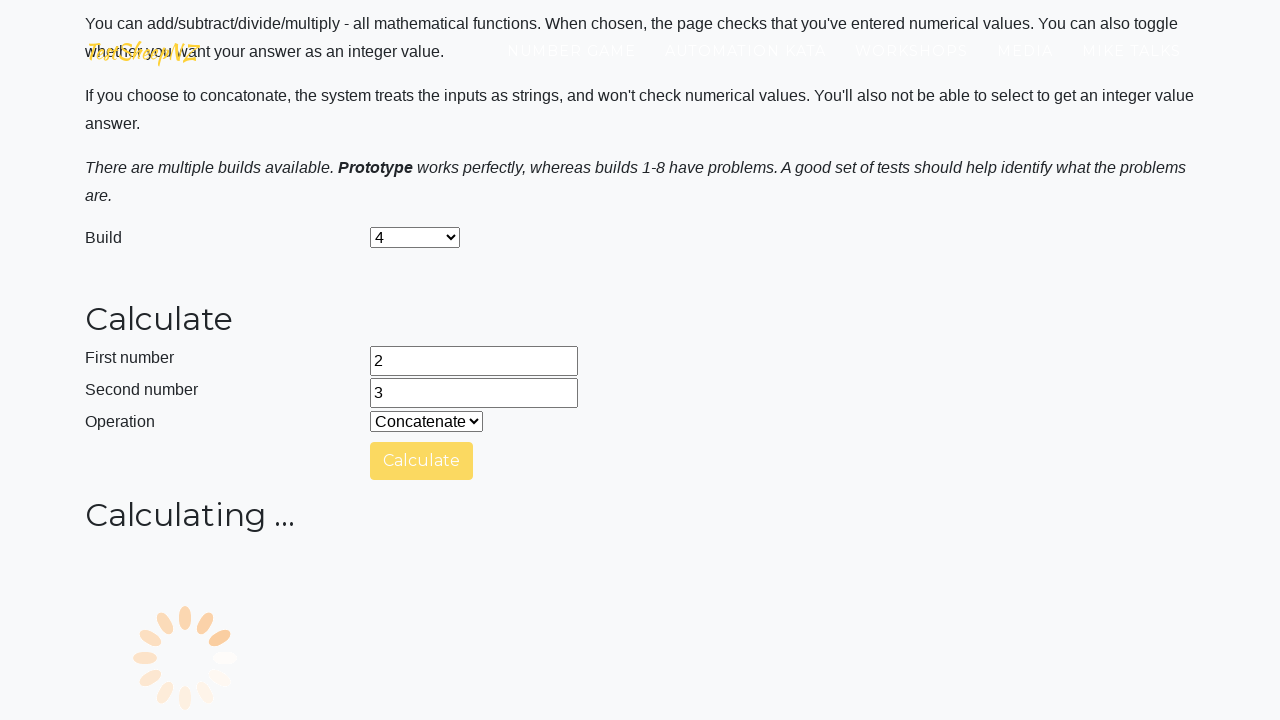

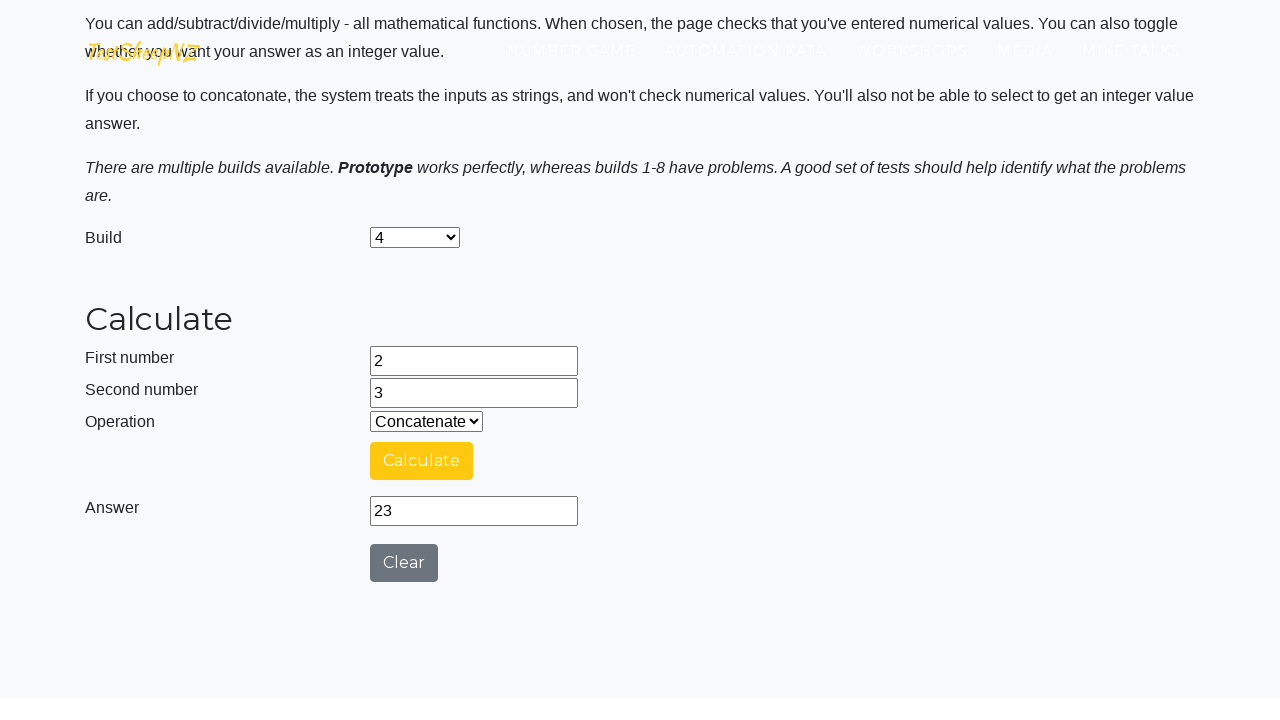